Navigates to savings.com website and maximizes the browser window to verify the page loads successfully

Starting URL: https://savings.com

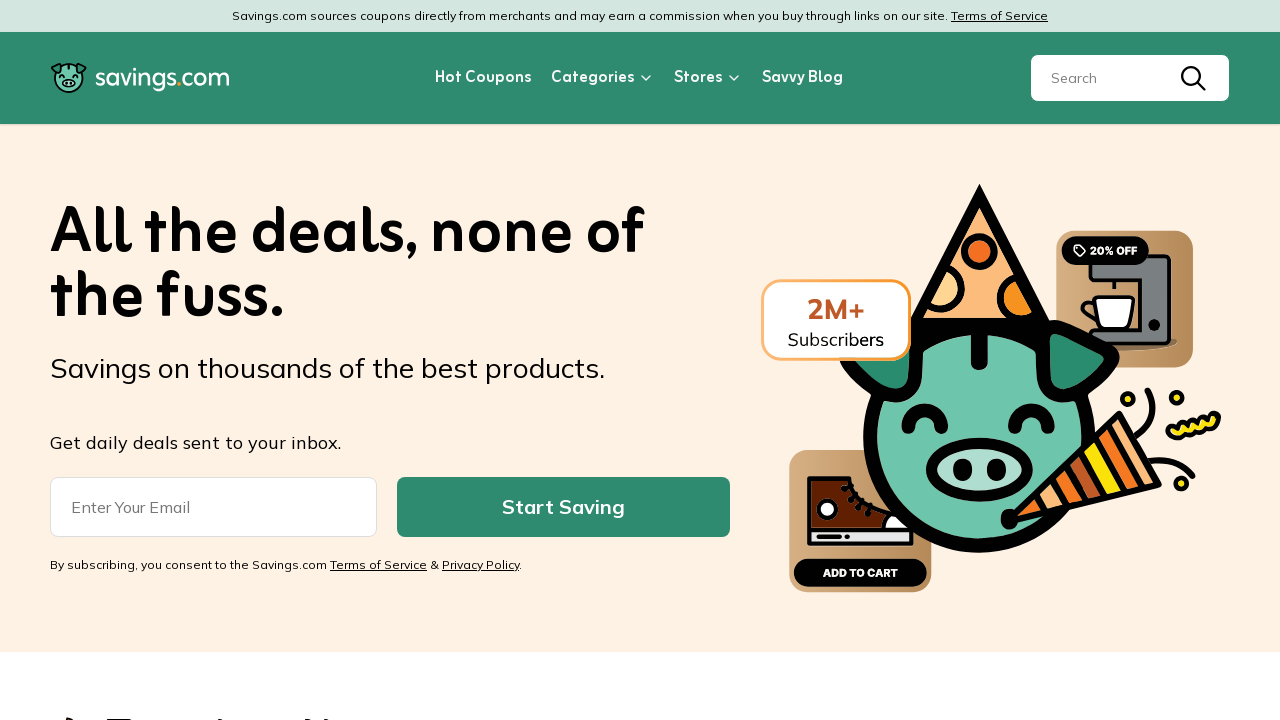

Waited for page to fully load (domcontentloaded state)
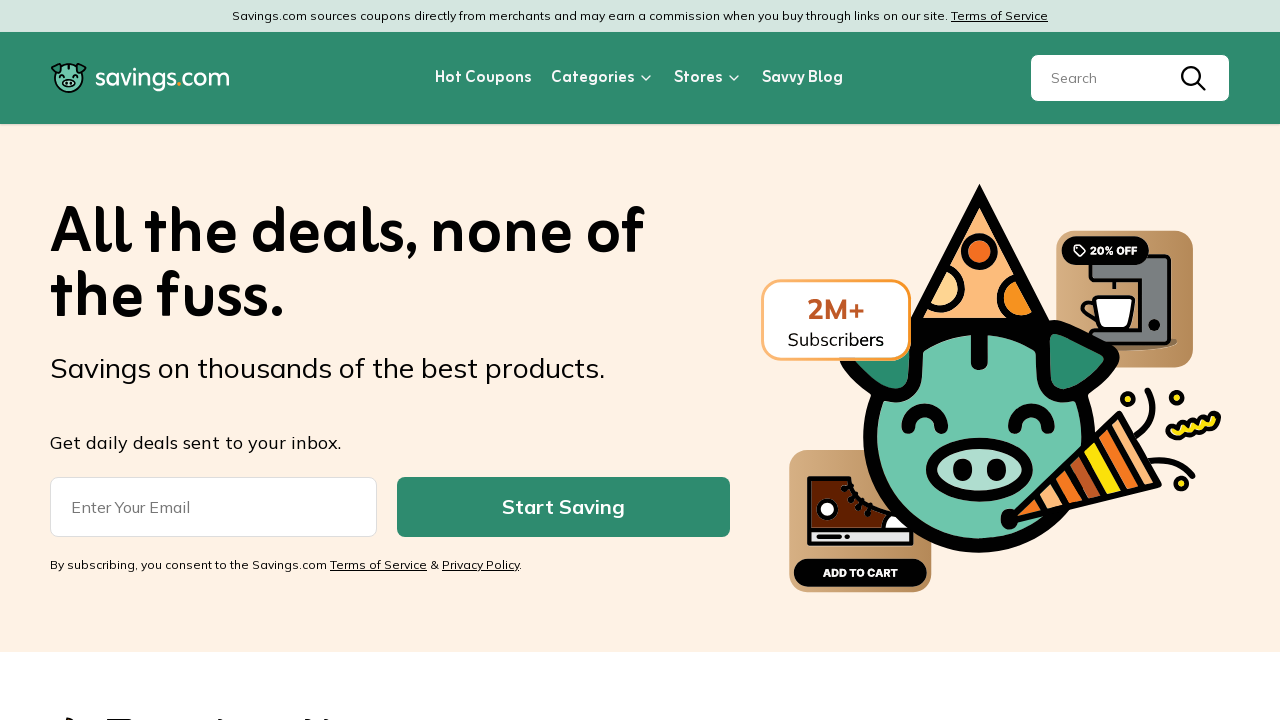

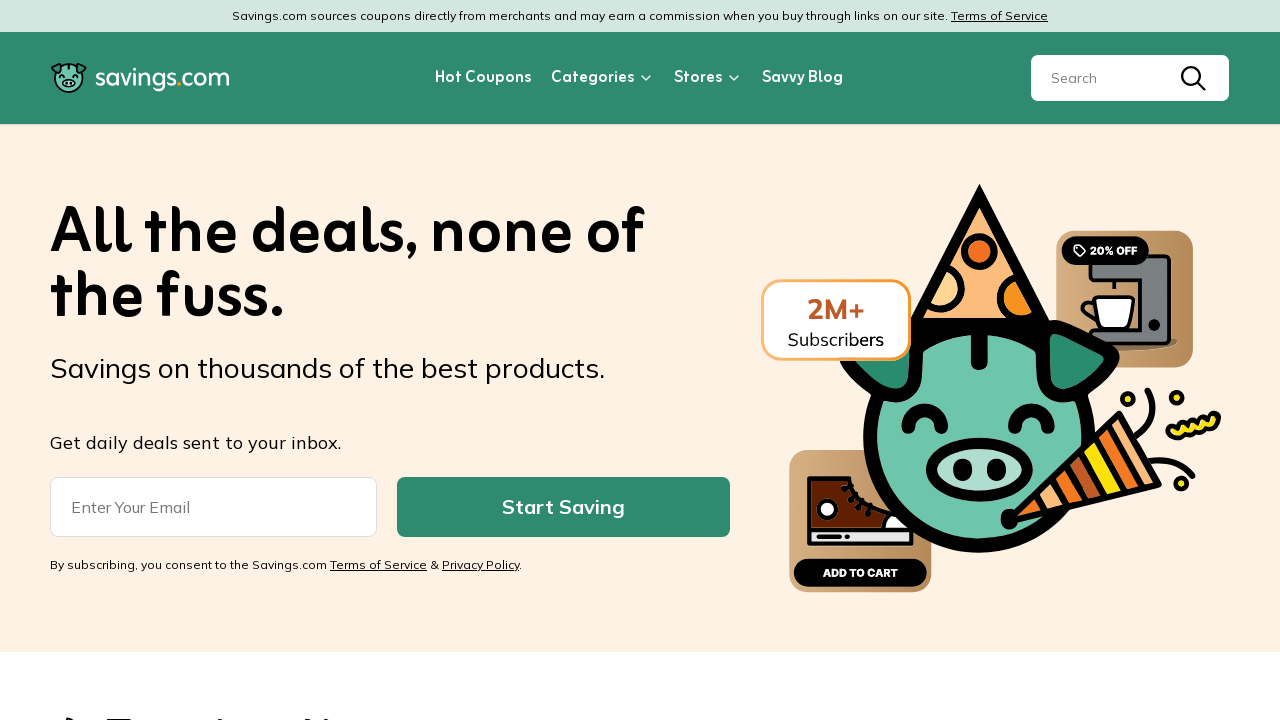